Tests iframe switching functionality by navigating to W3Schools Try It editor, switching to the result iframe, clicking a radio button element, and then switching back to the default content.

Starting URL: https://www.w3schools.com/tags/tryit.asp?filename=tryhtml5_input_type_radio

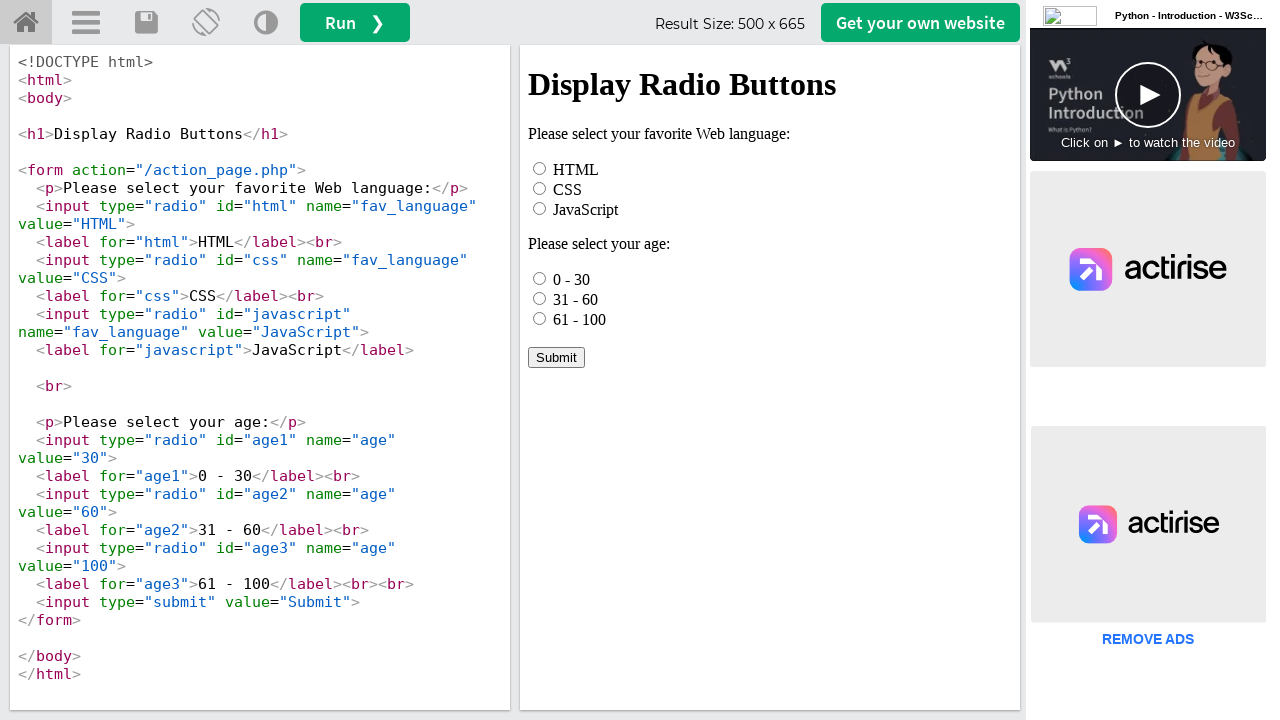

Located the result iframe (#iframeResult)
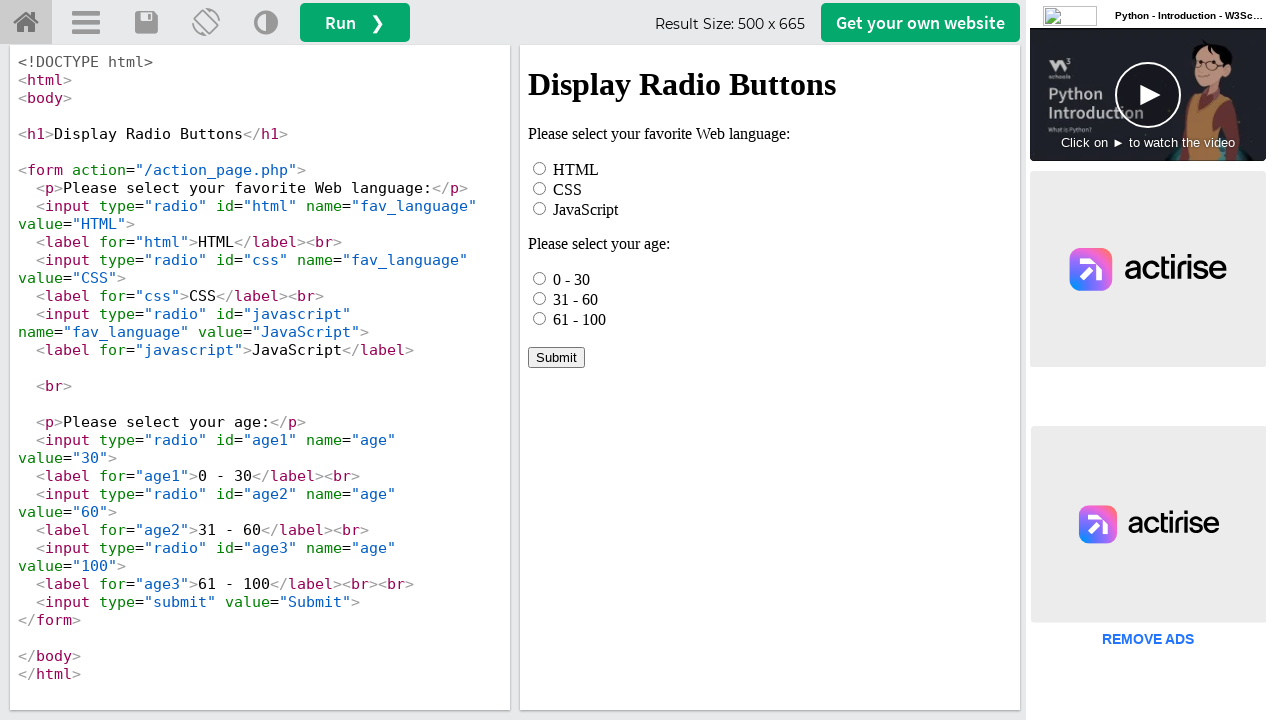

Clicked the HTML radio button inside the iframe at (540, 168) on #iframeResult >> internal:control=enter-frame >> xpath=//*[@id="html"]
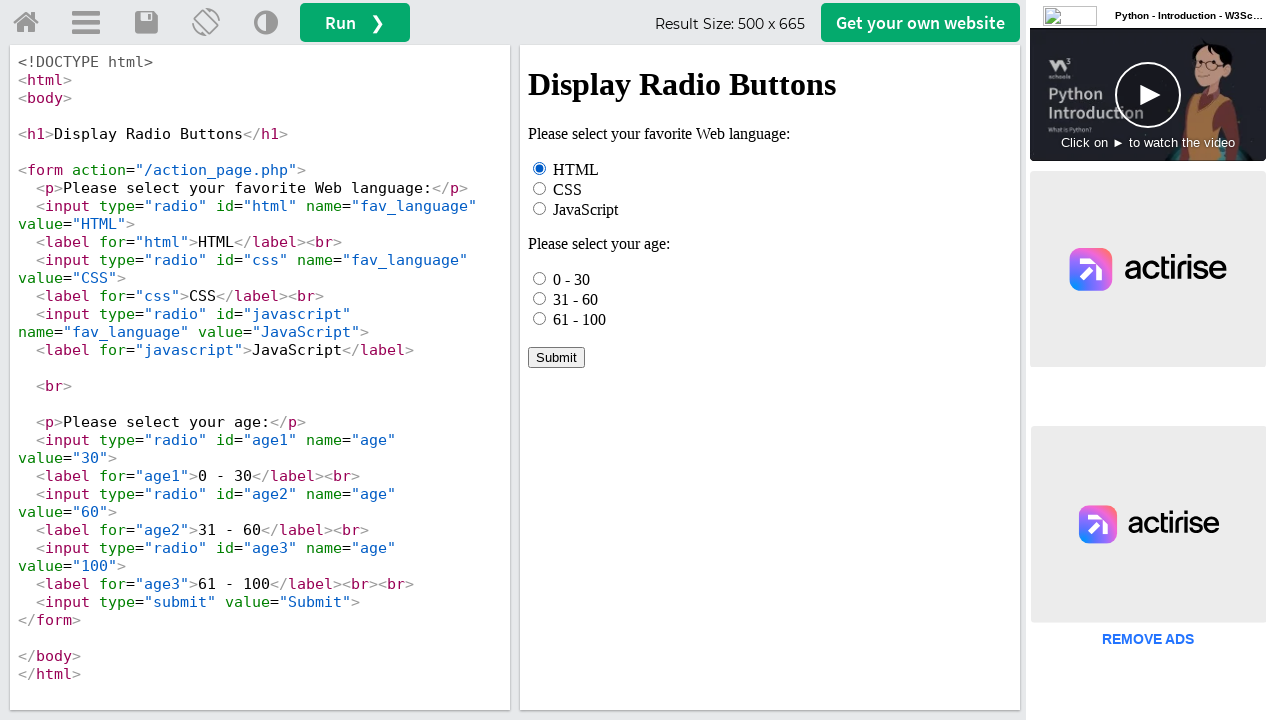

Waited 1000ms to observe the action
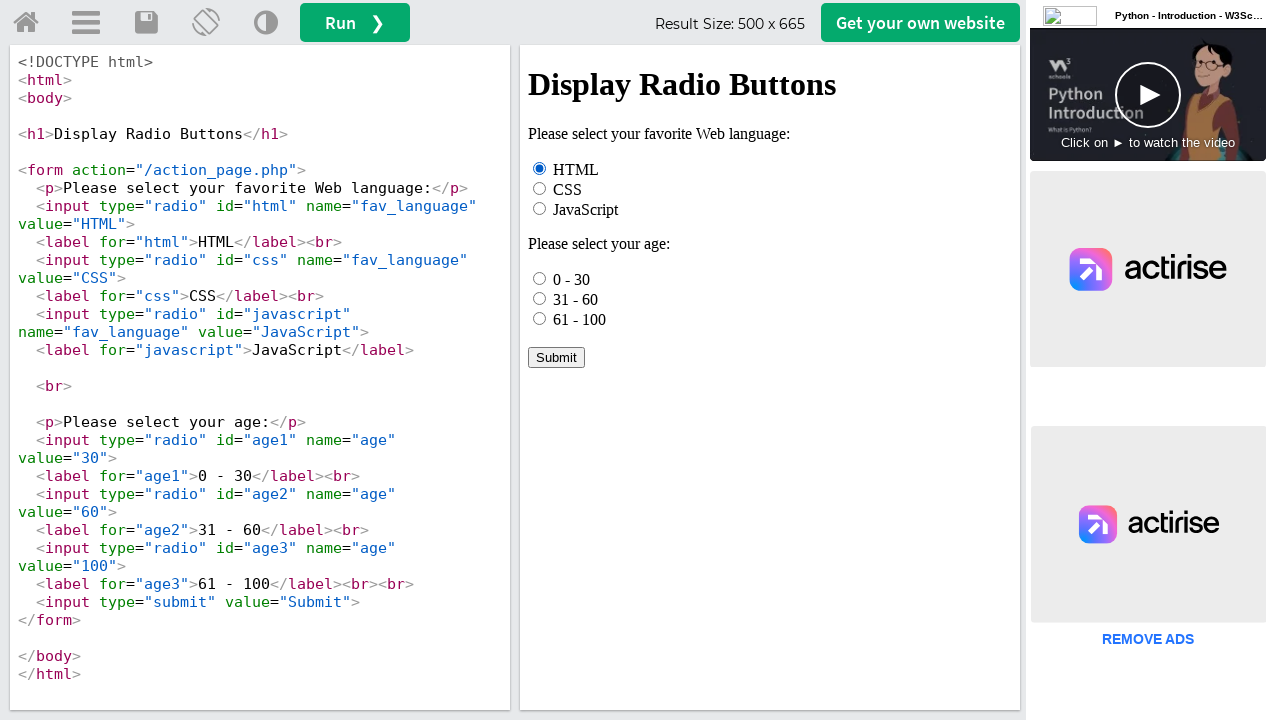

Verified main page is accessible by confirming iframe element exists
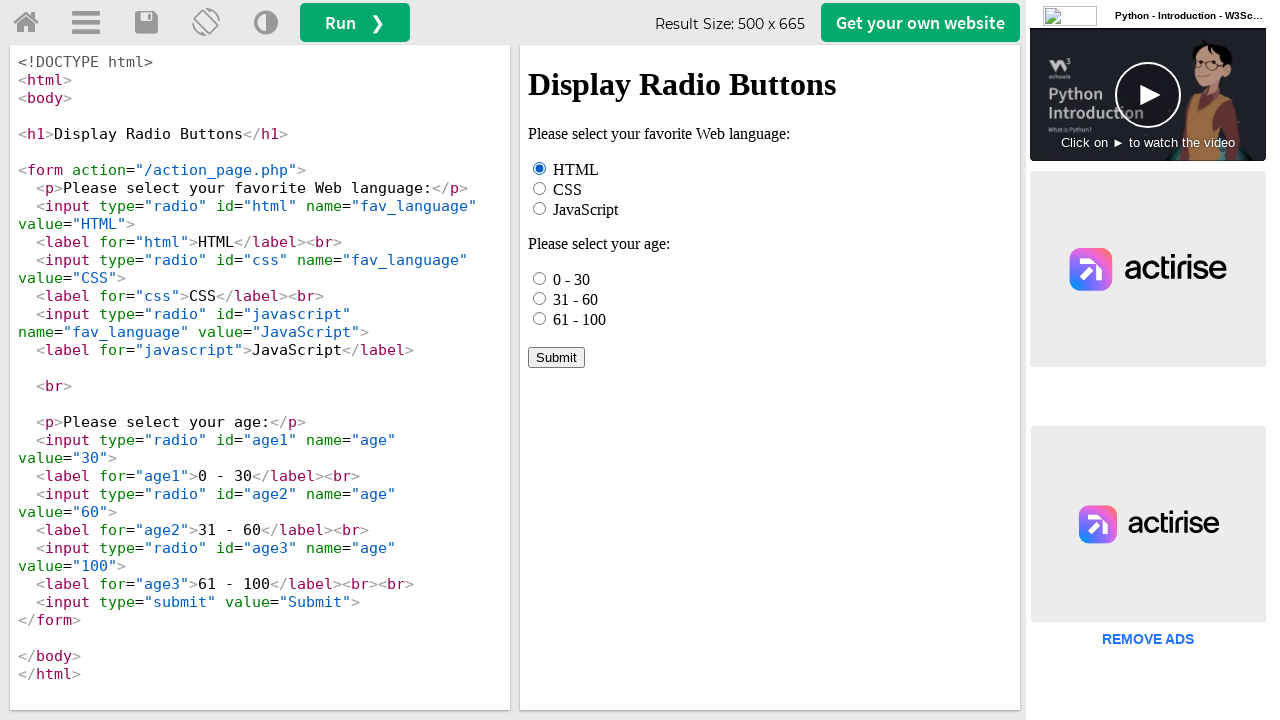

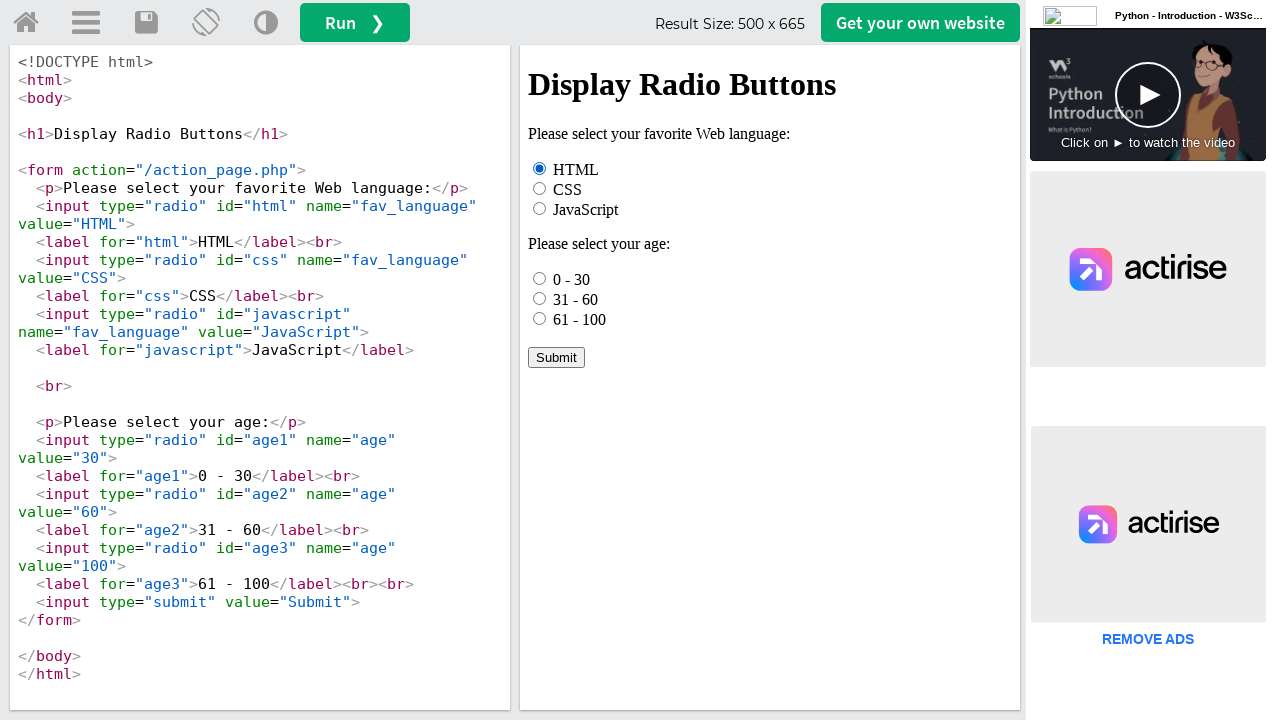